Navigates to the Selenium downloads page and scrolls down to the Ruby section element using JavaScript scroll functionality.

Starting URL: https://www.selenium.dev/downloads/

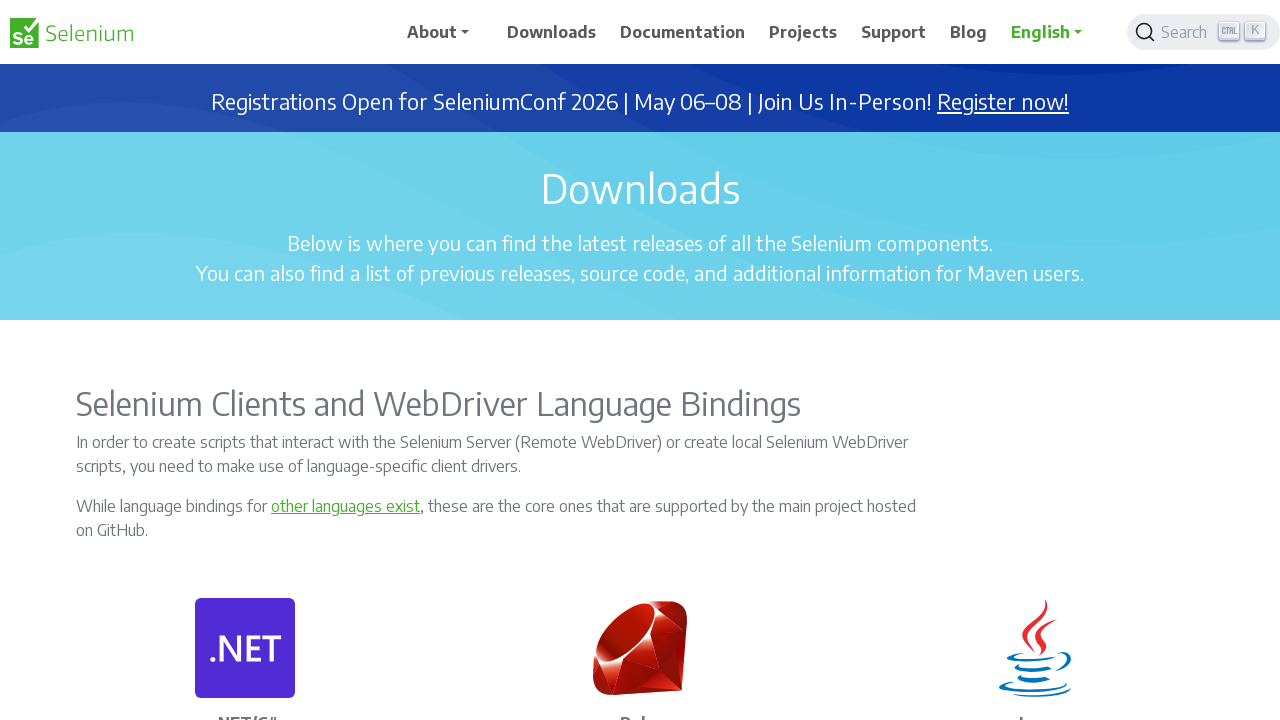

Waited for Ruby element to be present in DOM
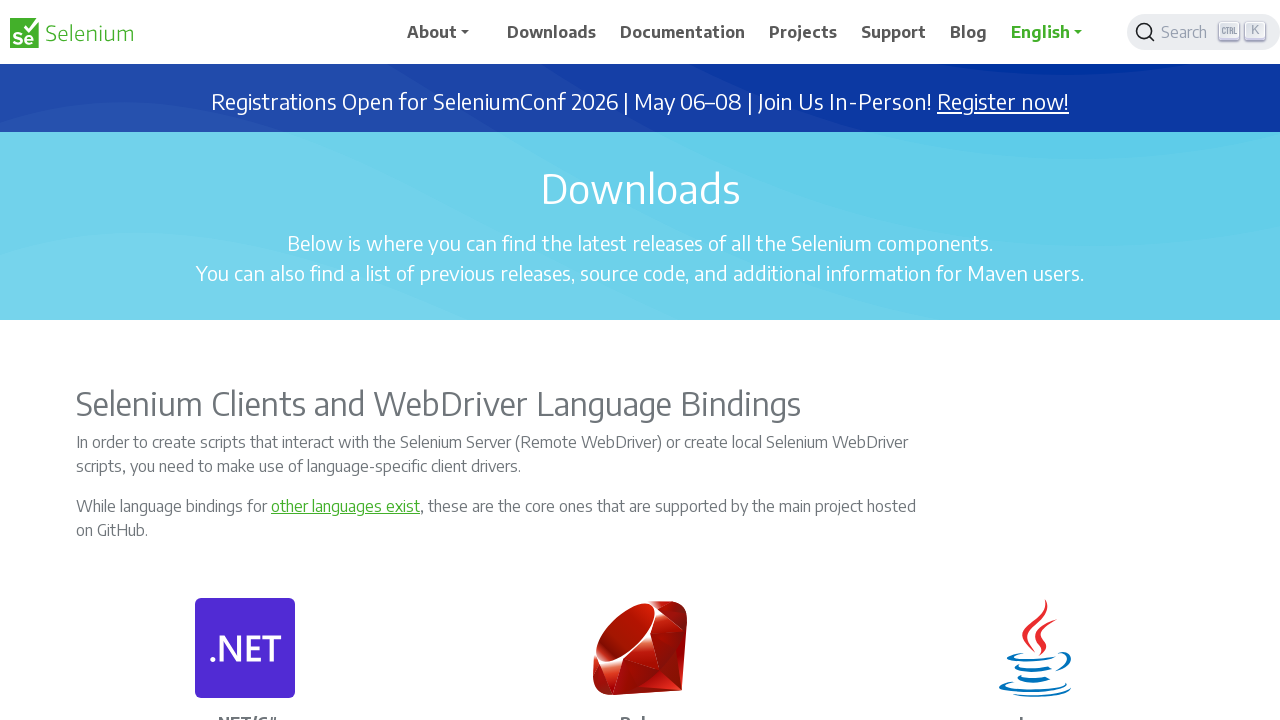

Scrolled Ruby element into view
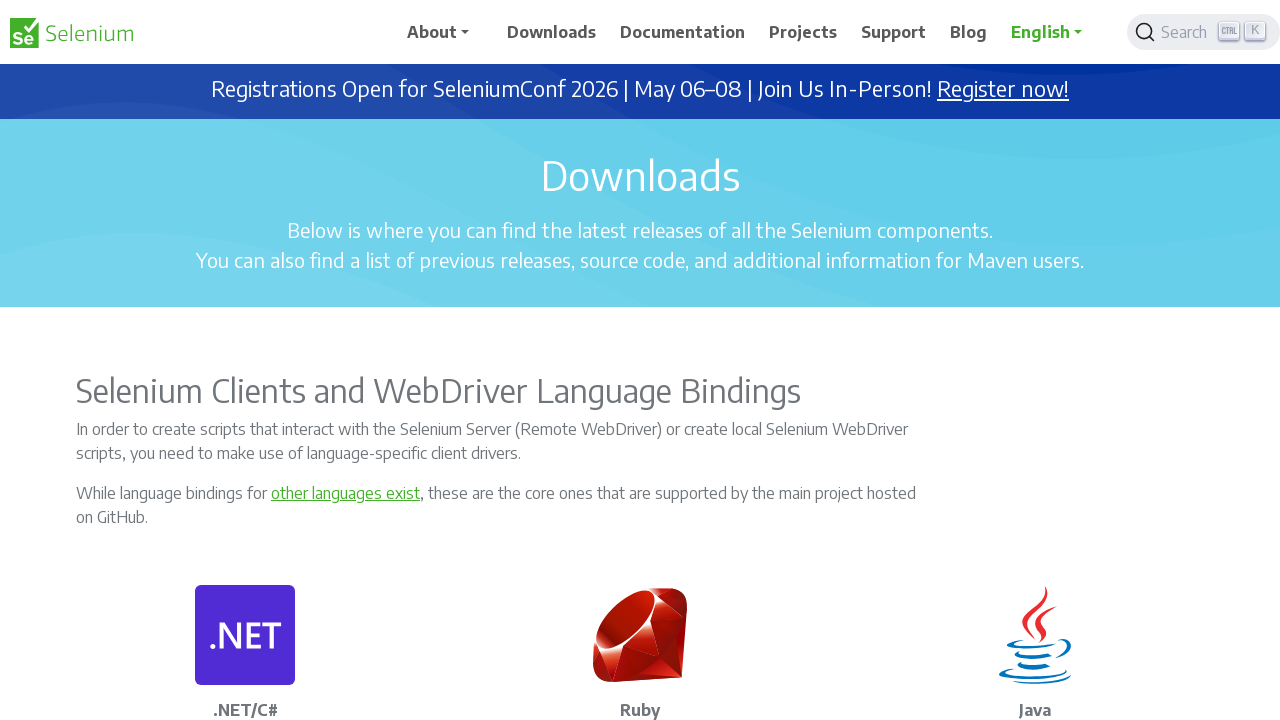

Verified Ruby element is visible after scrolling
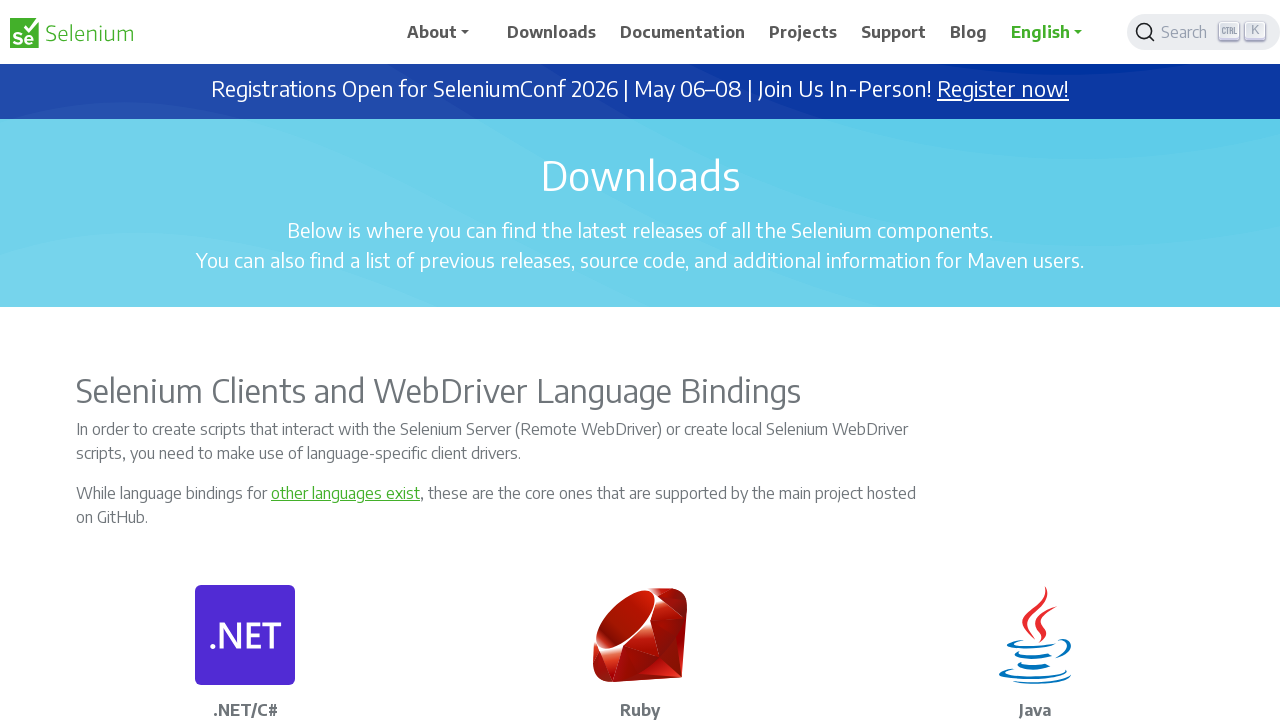

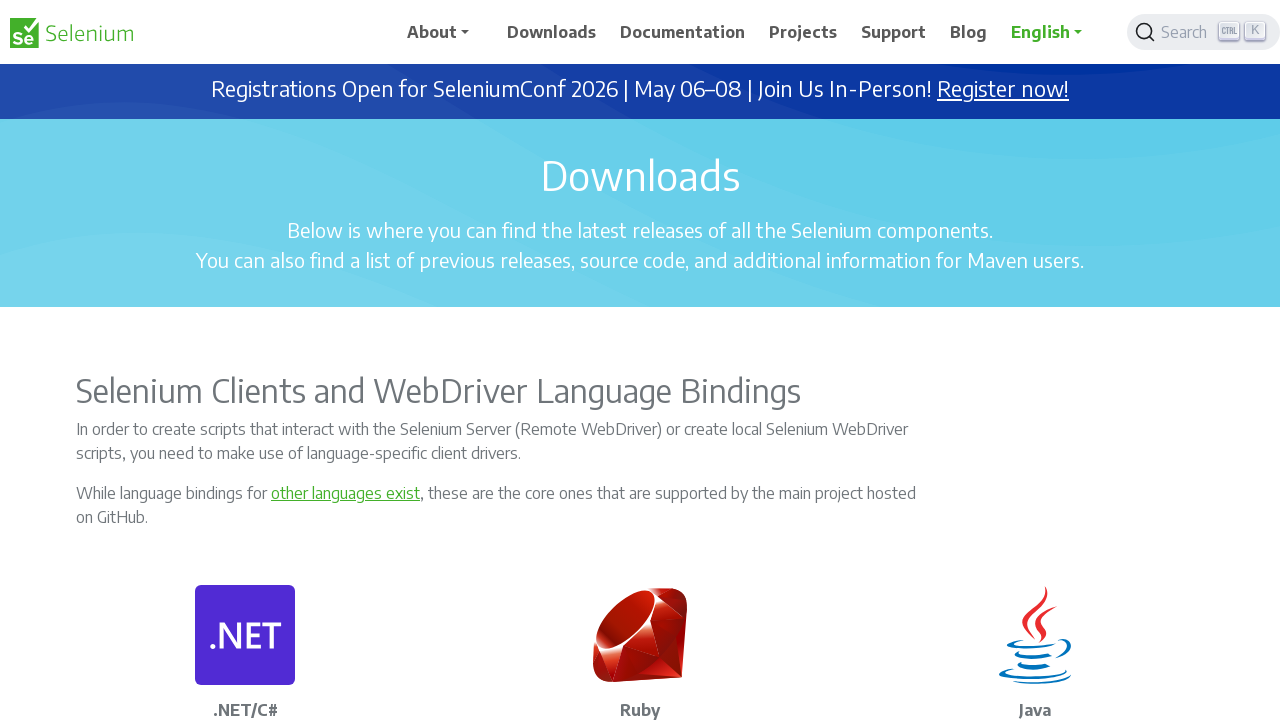